Finds the username textbox field by role and fills it with a test value

Starting URL: https://osstep.github.io/locator_getbyrole

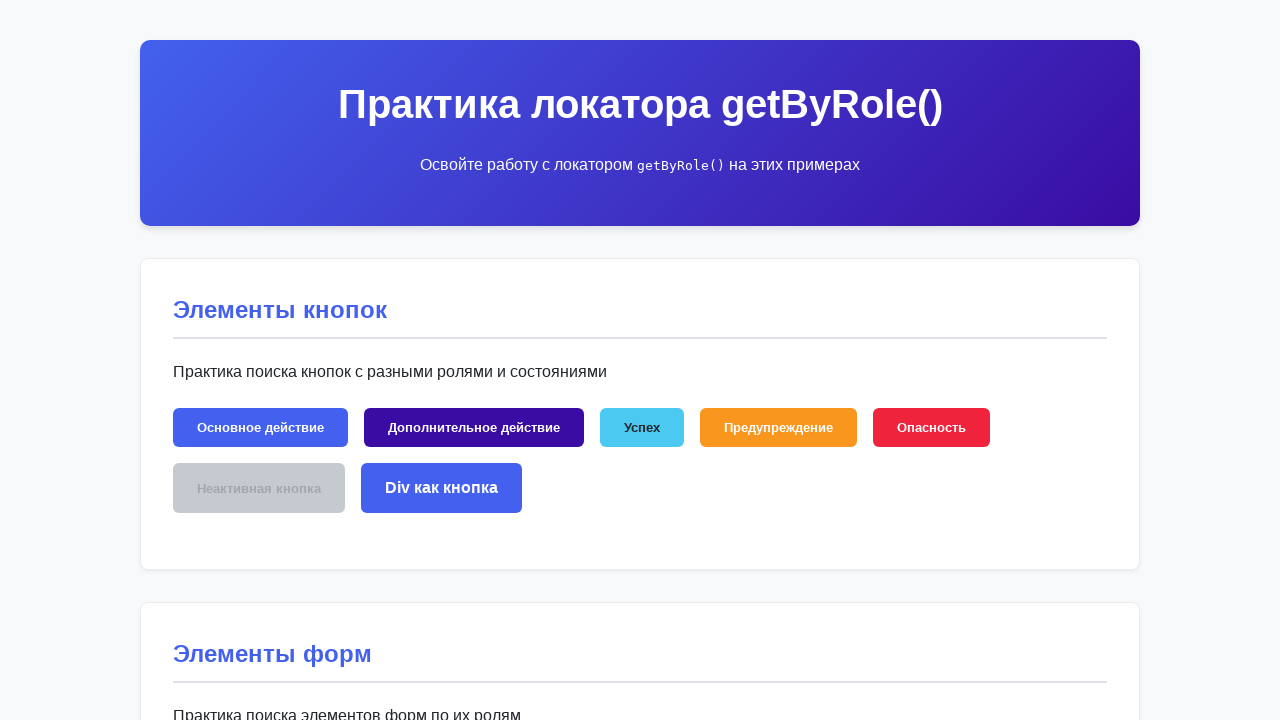

Located username textbox field by role with name 'Имя пользователя'
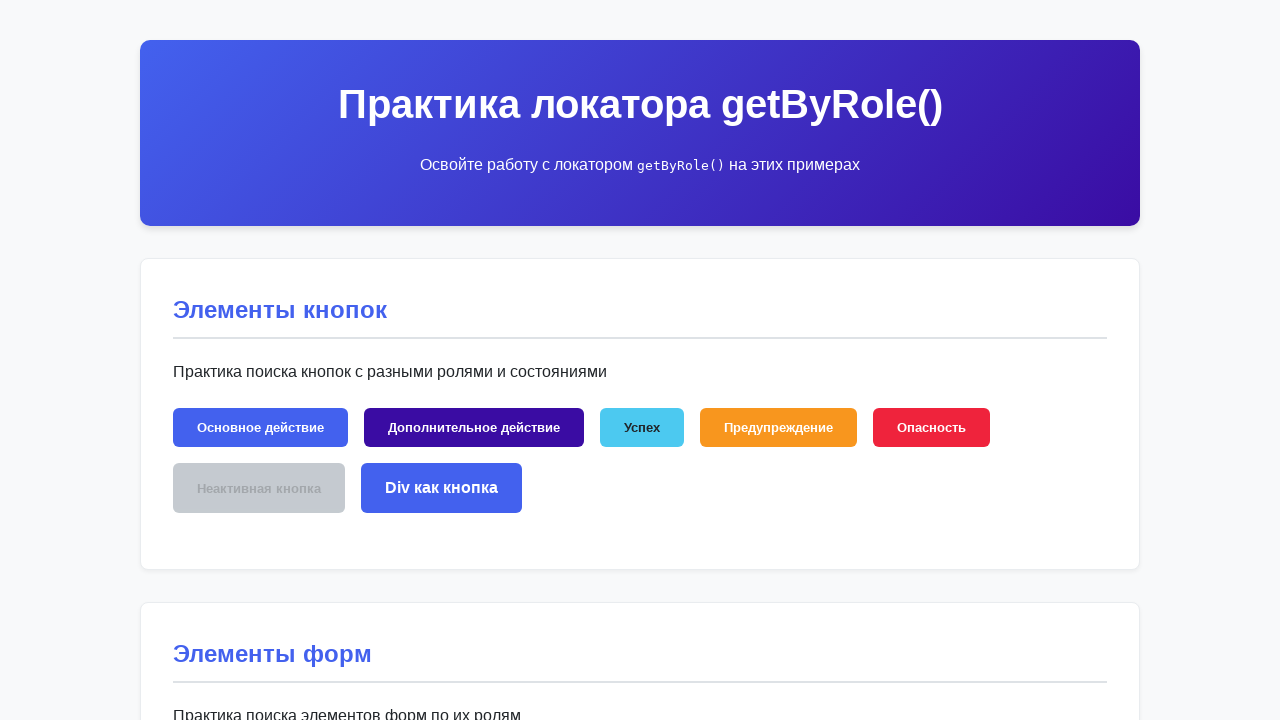

Username textbox field became visible
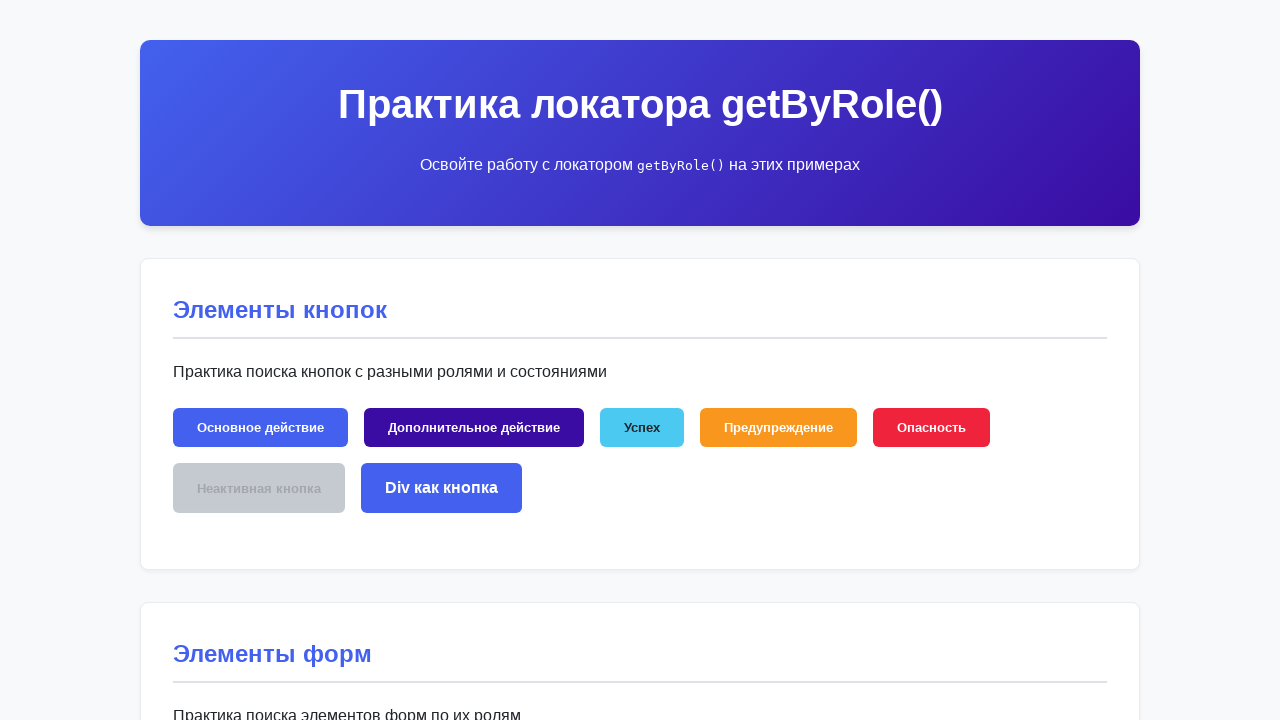

Filled username textbox with test value 'тестовый_пользователь' on internal:role=textbox[name="Имя пользователя"i]
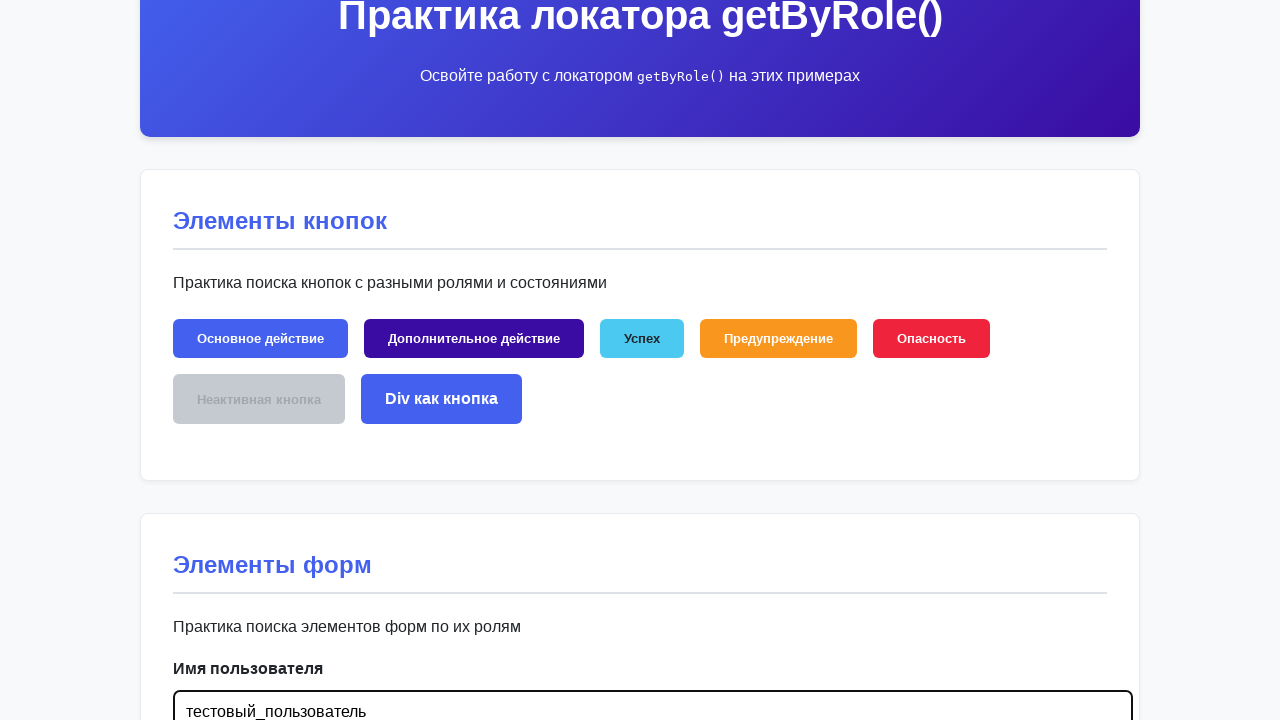

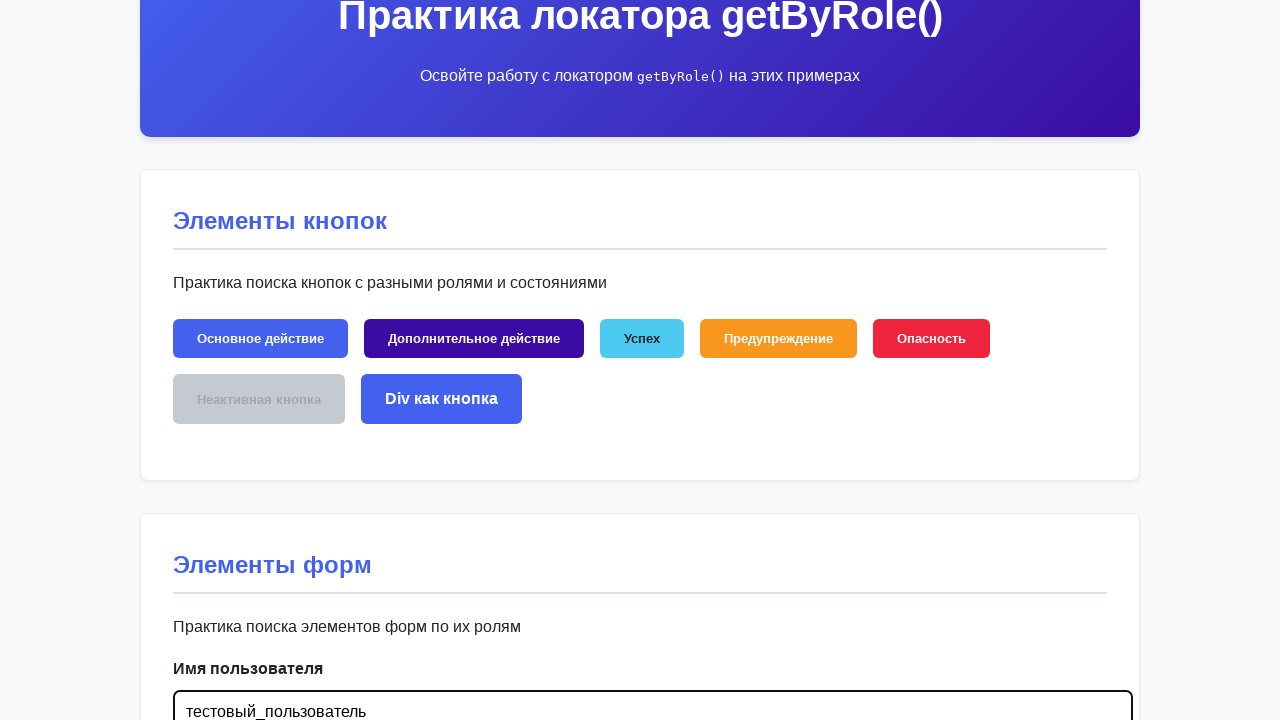